Tests explicit wait functionality by waiting for a price element to display "$100", then clicking a book button, calculating a math formula based on a displayed value, entering the result, and submitting the form.

Starting URL: http://suninjuly.github.io/explicit_wait2.html

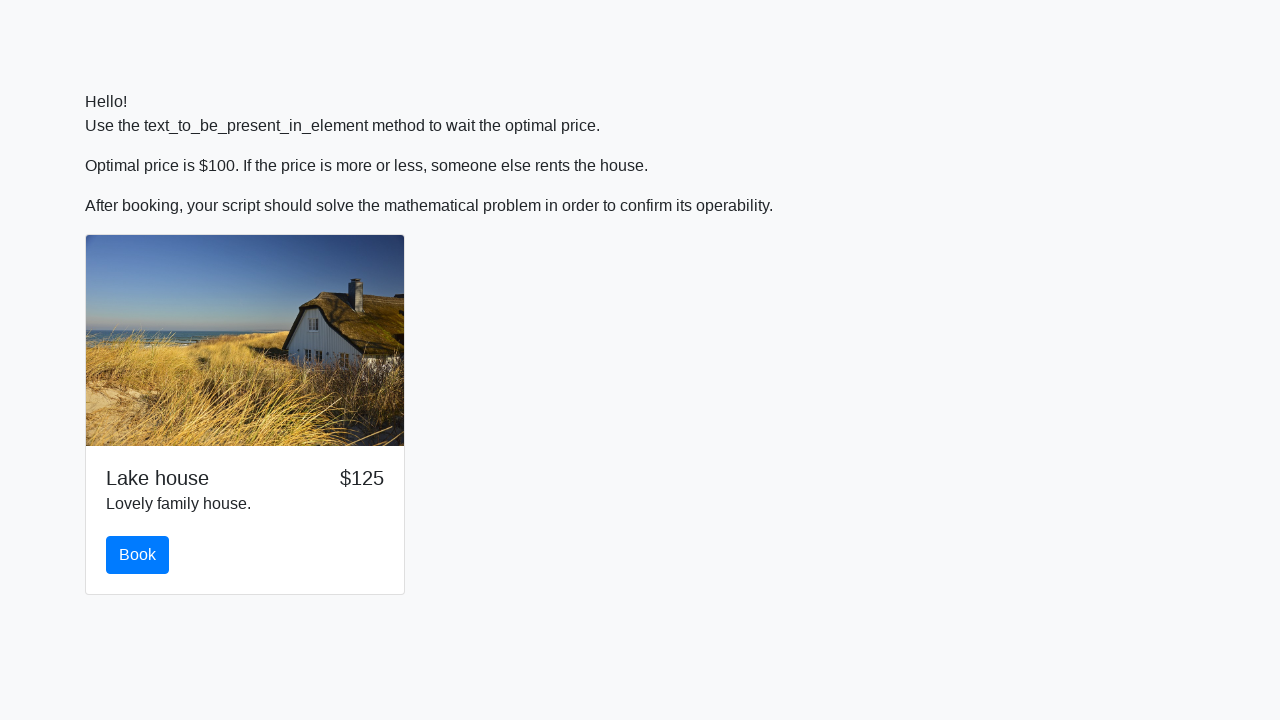

Waited for price element to display '$100'
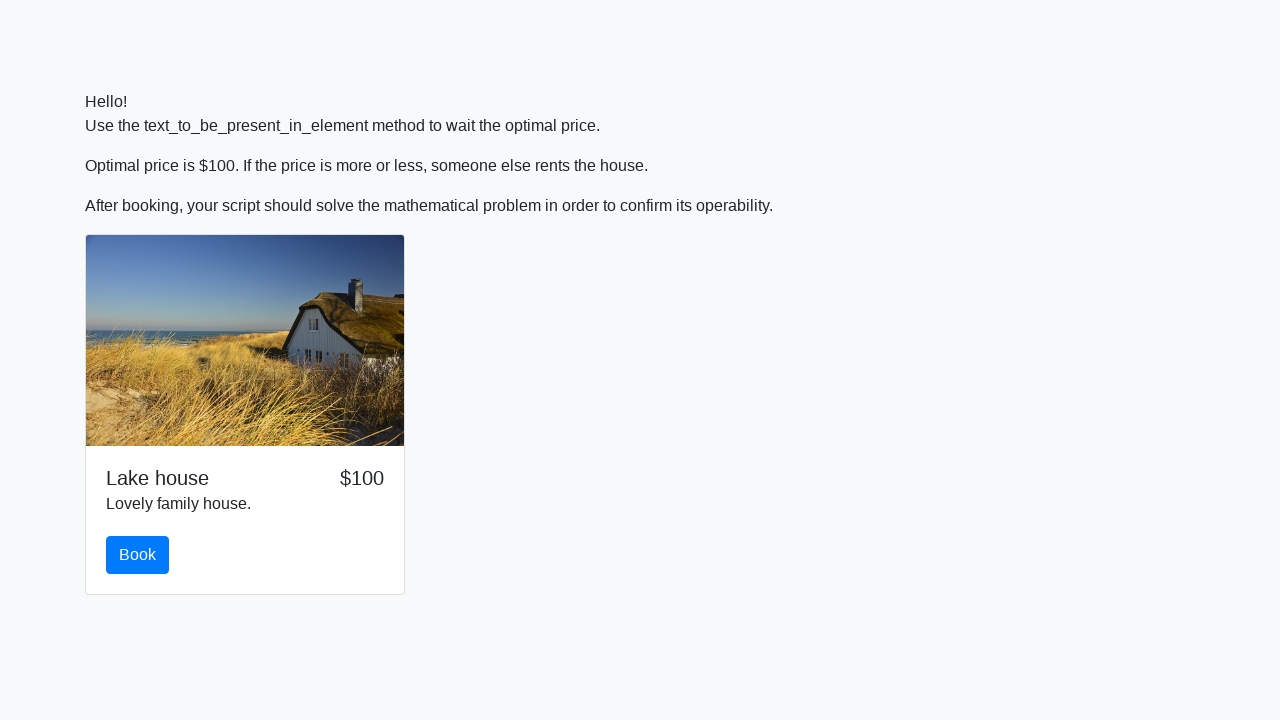

Clicked the Book button at (138, 555) on #book
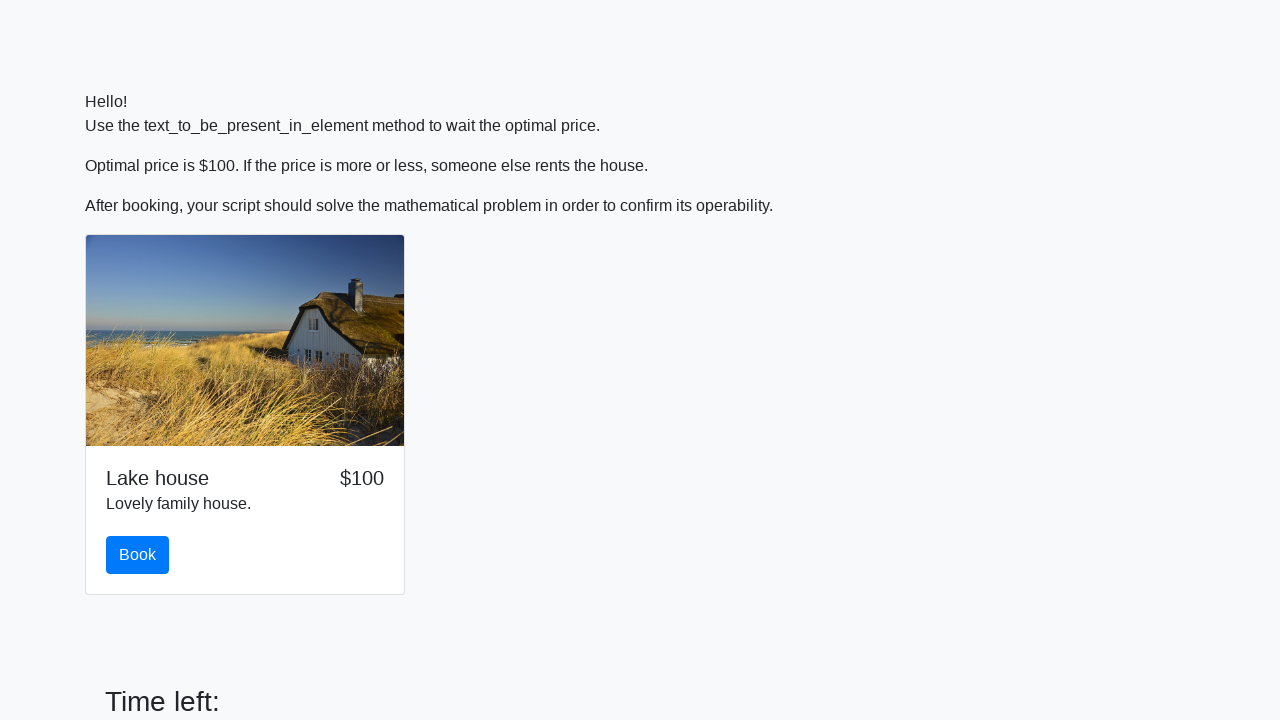

Retrieved input value from the page
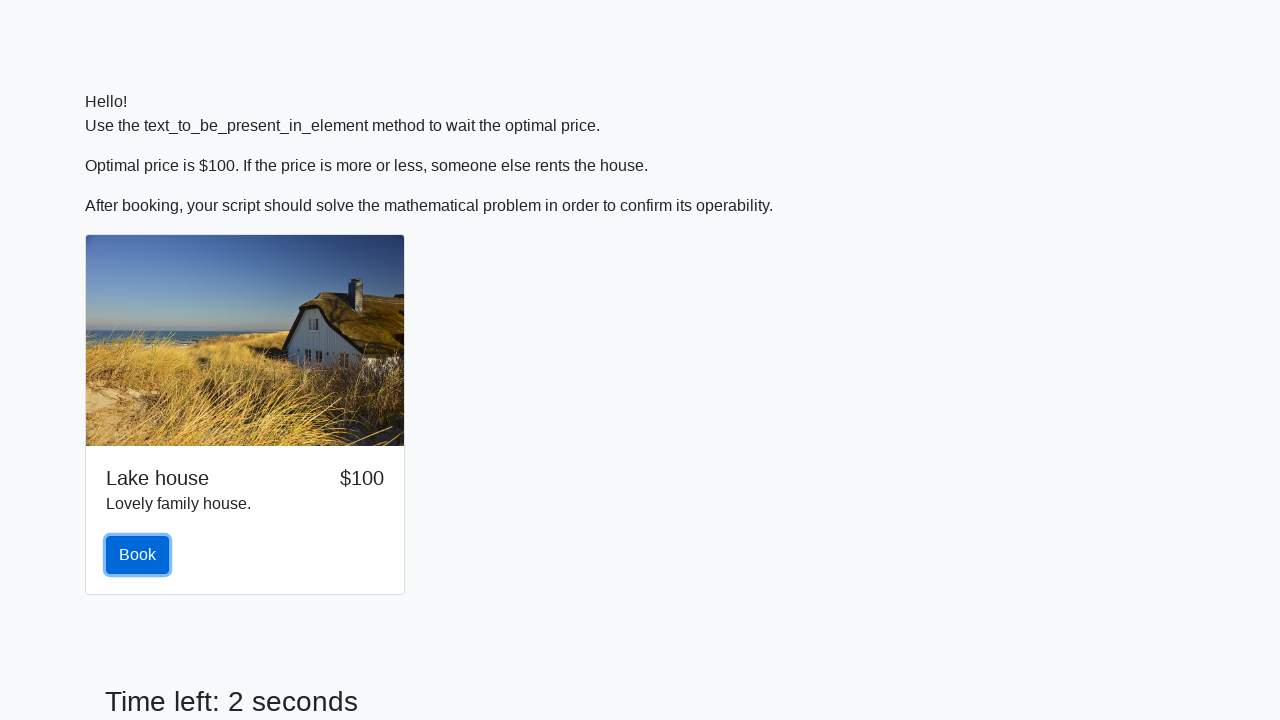

Calculated math formula result: log(abs(12*sin(594))) = 1.044029247818013
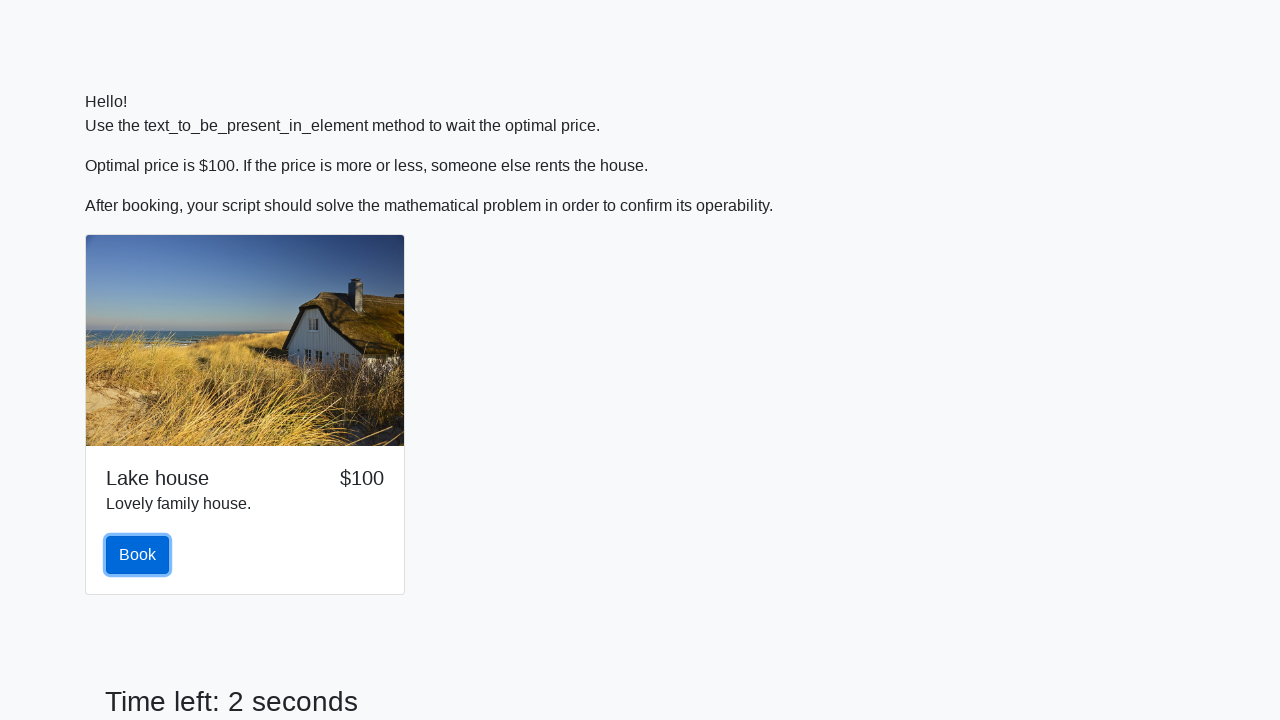

Filled answer field with calculated result: 1.044029247818013 on #answer
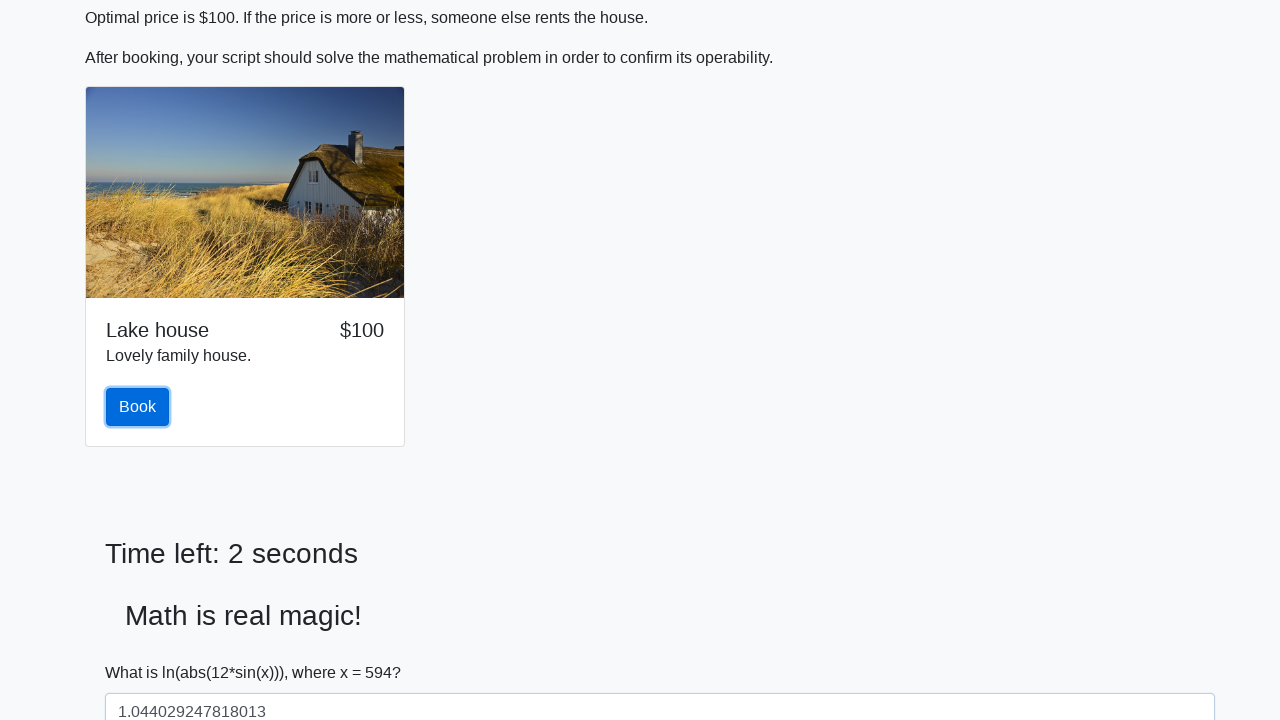

Clicked the solve/submit button at (143, 651) on #solve
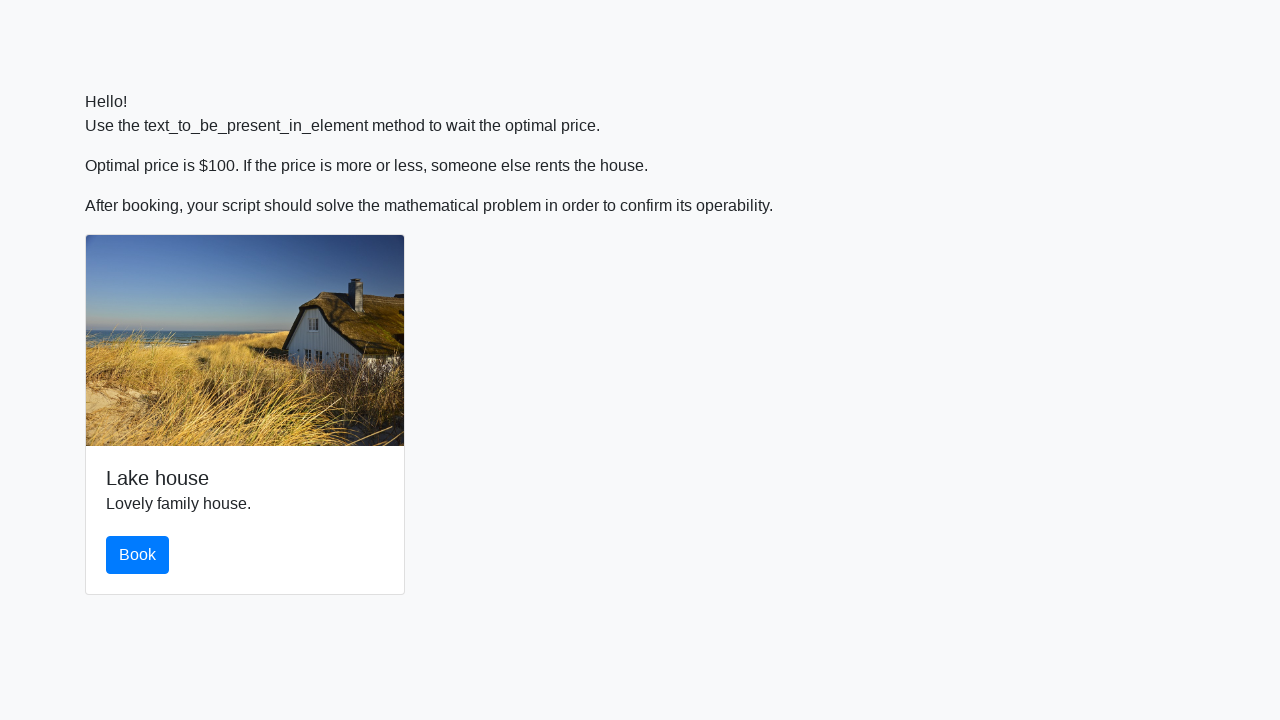

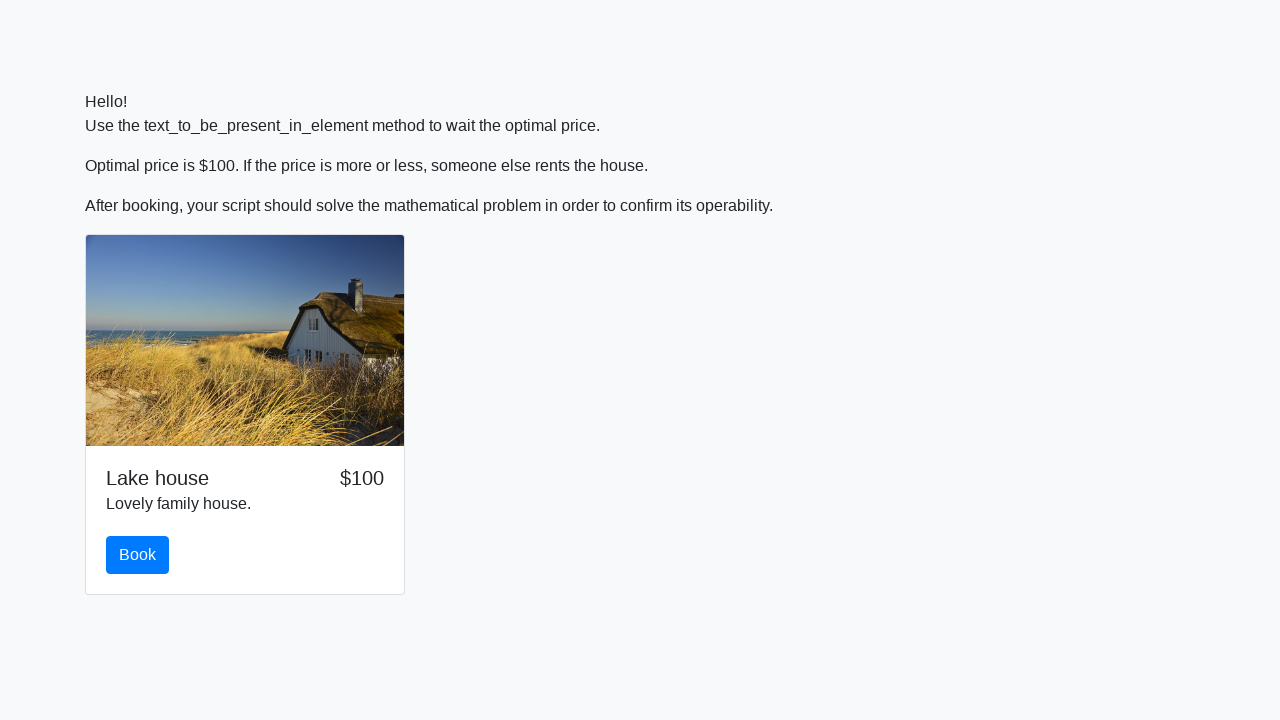